Tests unsuccessful search functionality on a fruits website by entering "toto" as search query and verifying that no results are displayed

Starting URL: https://labasse.github.io/fruits/

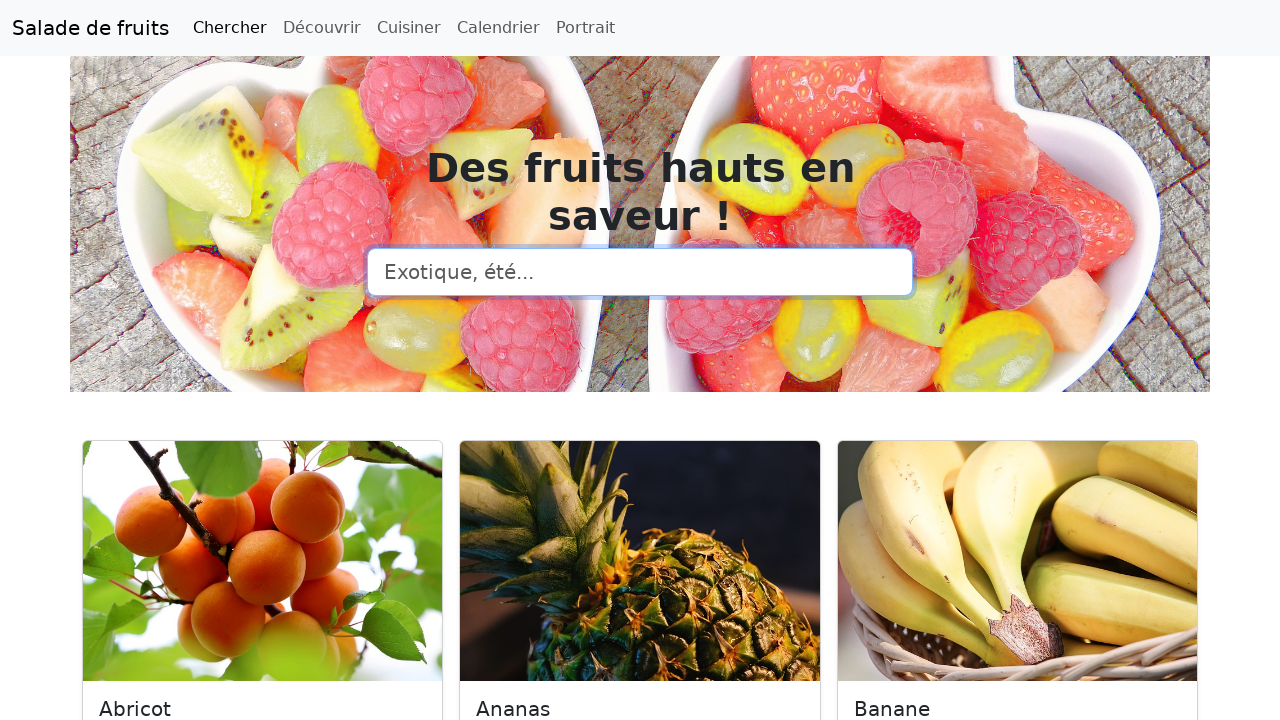

Clicked on the search input field at (640, 272) on .form-control
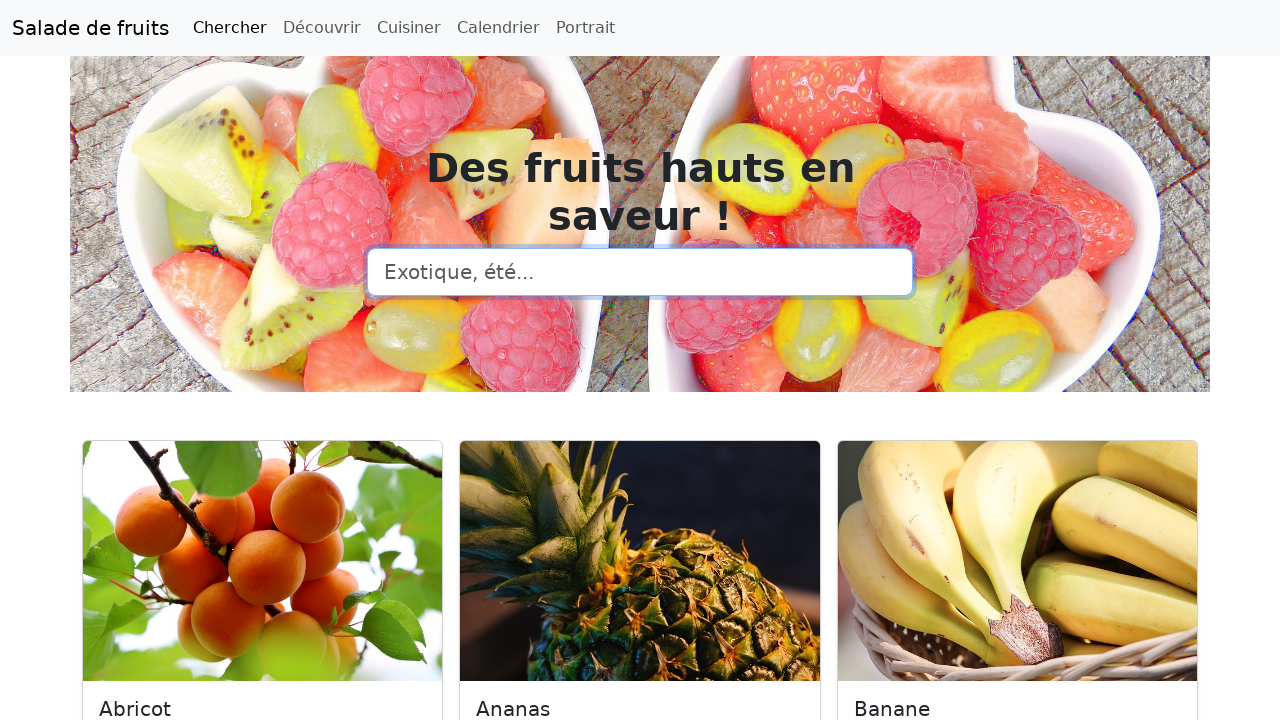

Entered 'toto' as search query on .form-control
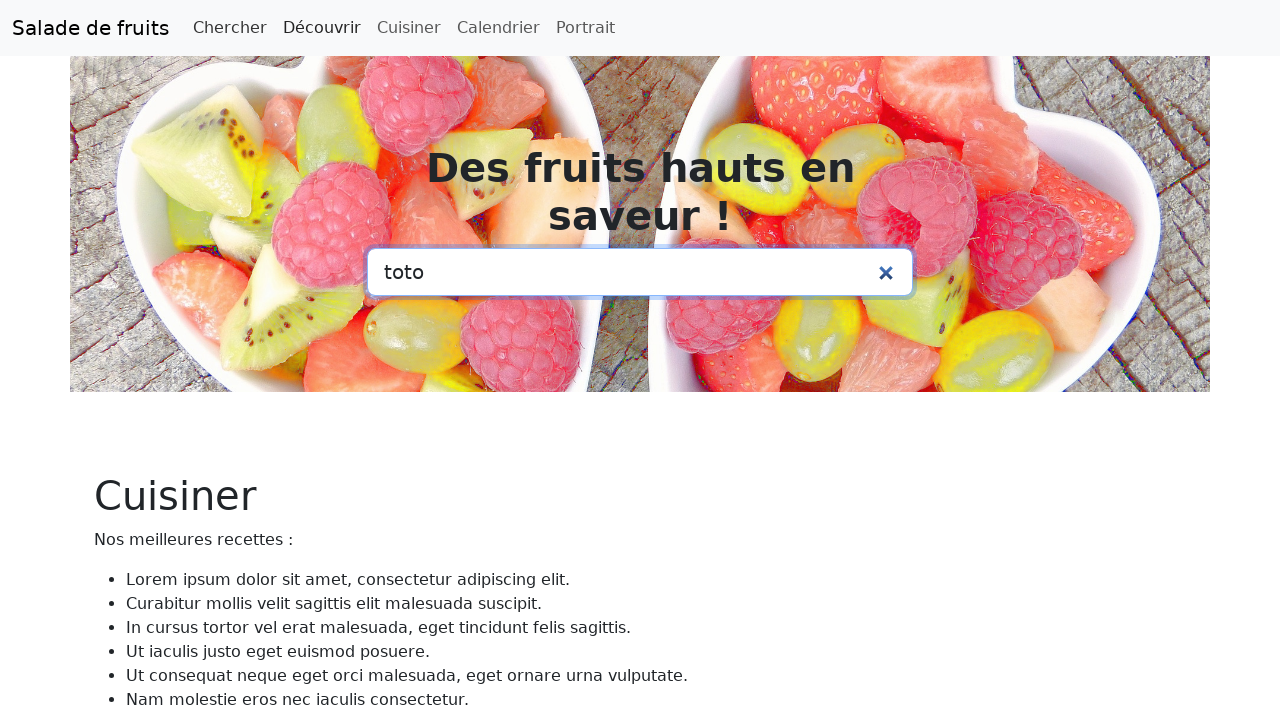

Waited 500ms for search results to filter
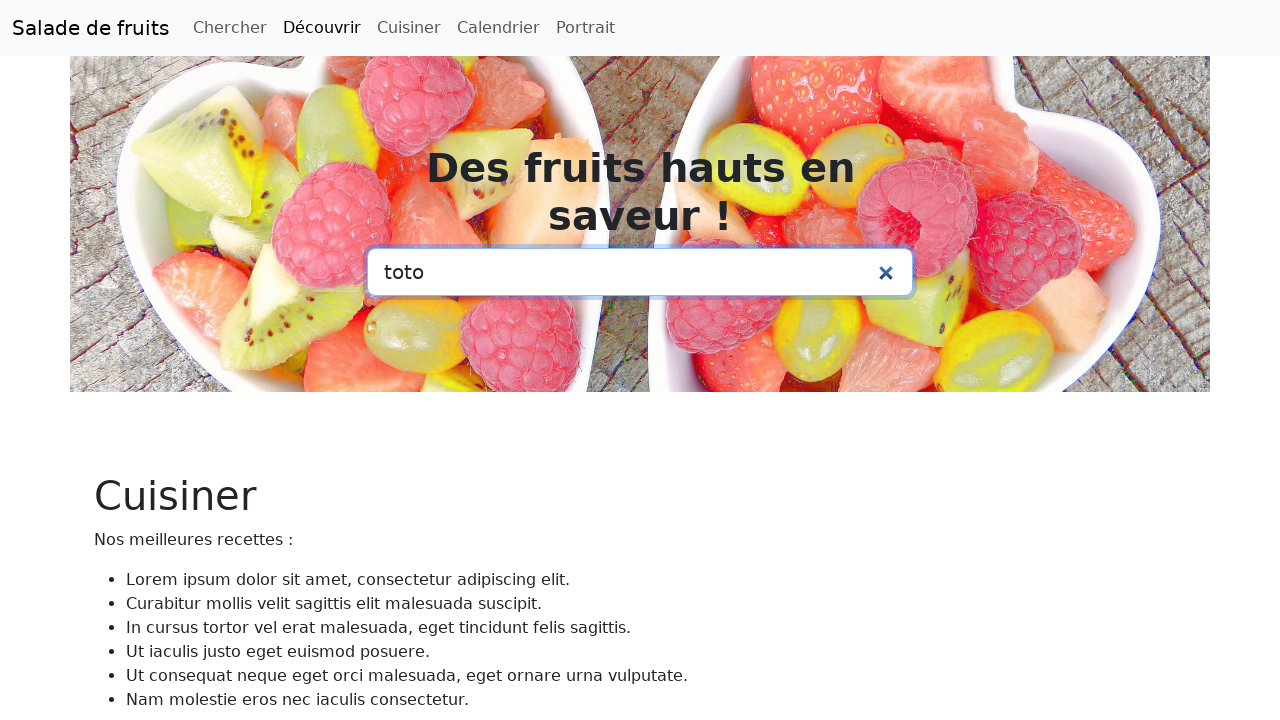

Verified that no search results are displayed for 'toto' query
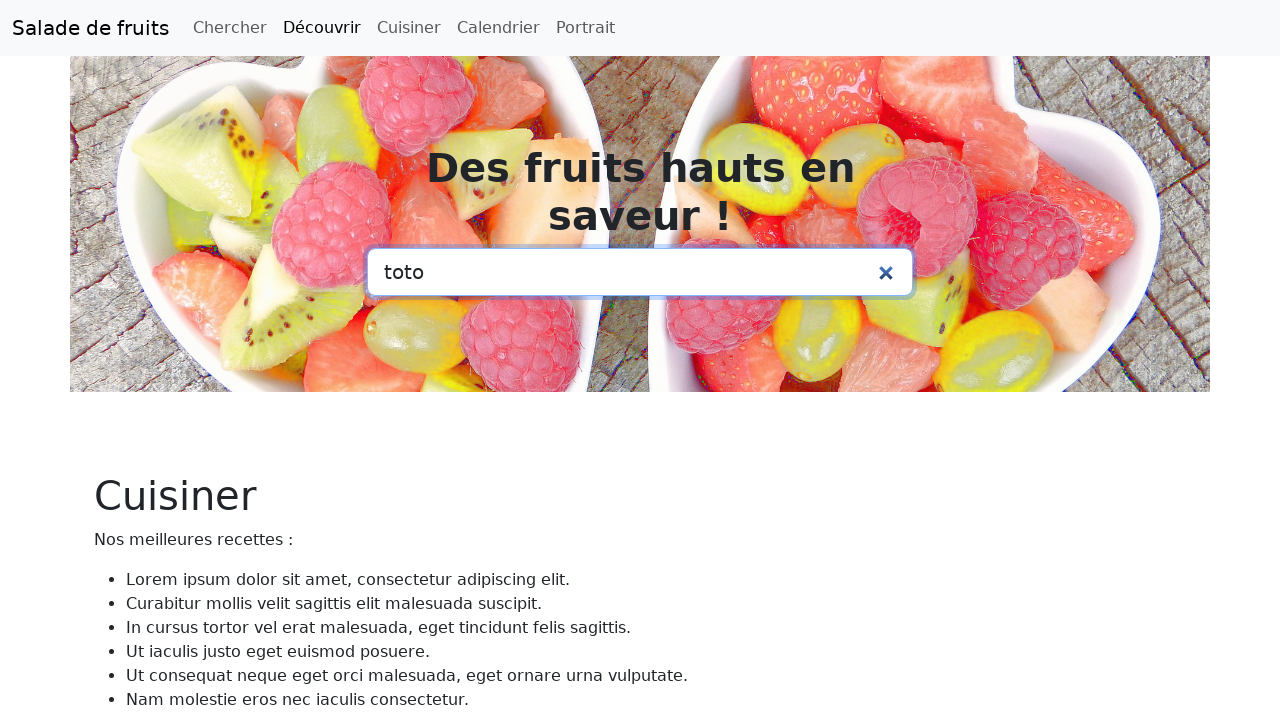

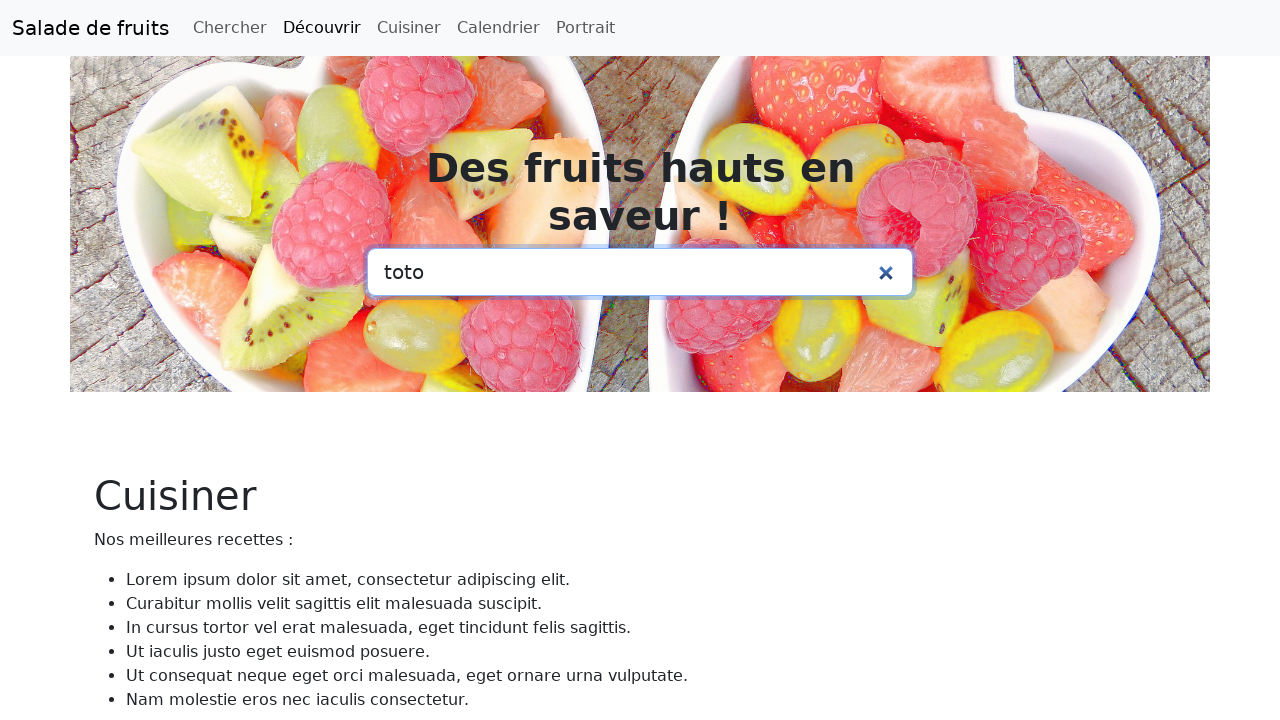